Navigates to inmakesedu.com website and verifies that a footer link element is present and visible

Starting URL: https://inmakesedu.com

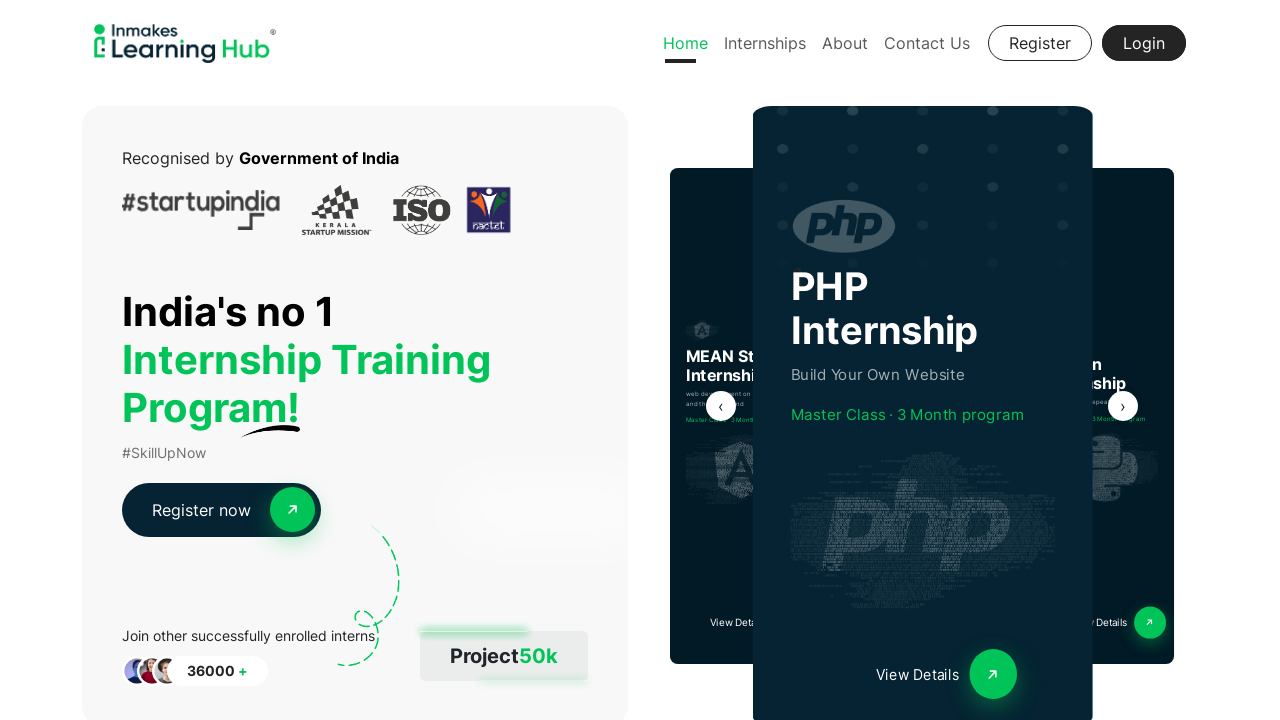

Waited for footer link element to be visible
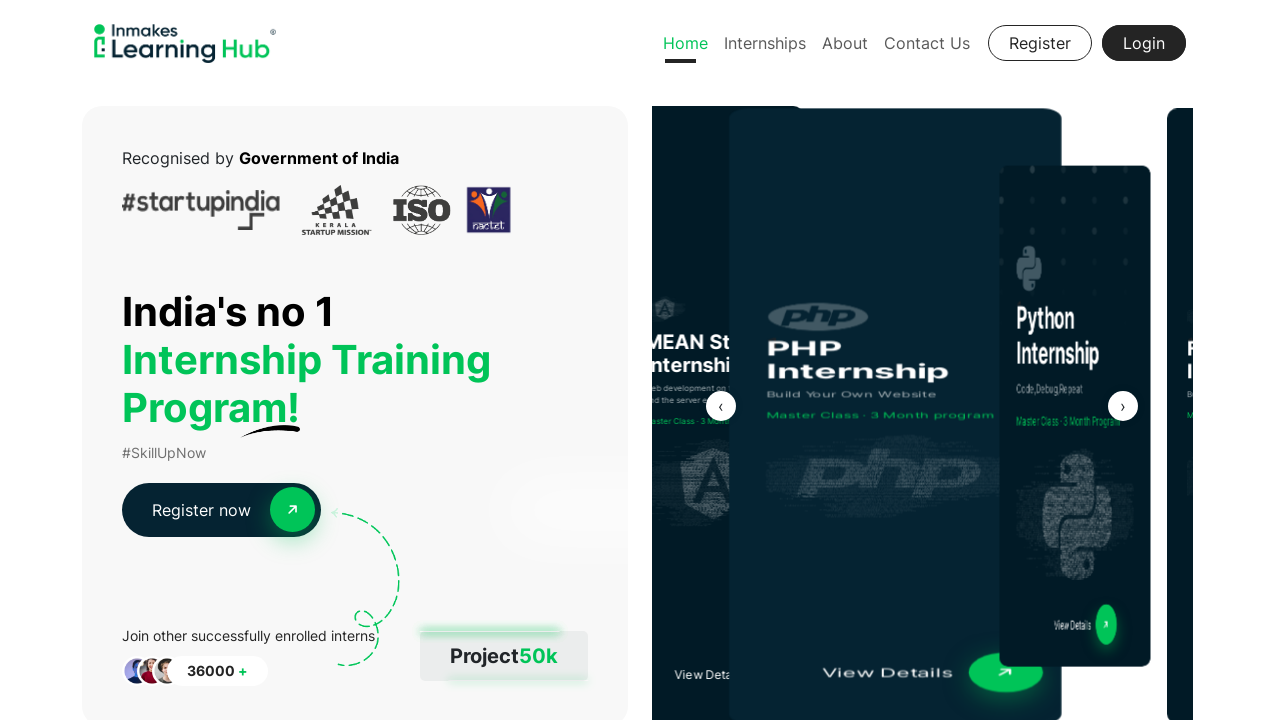

Verified footer link element is present in footer list
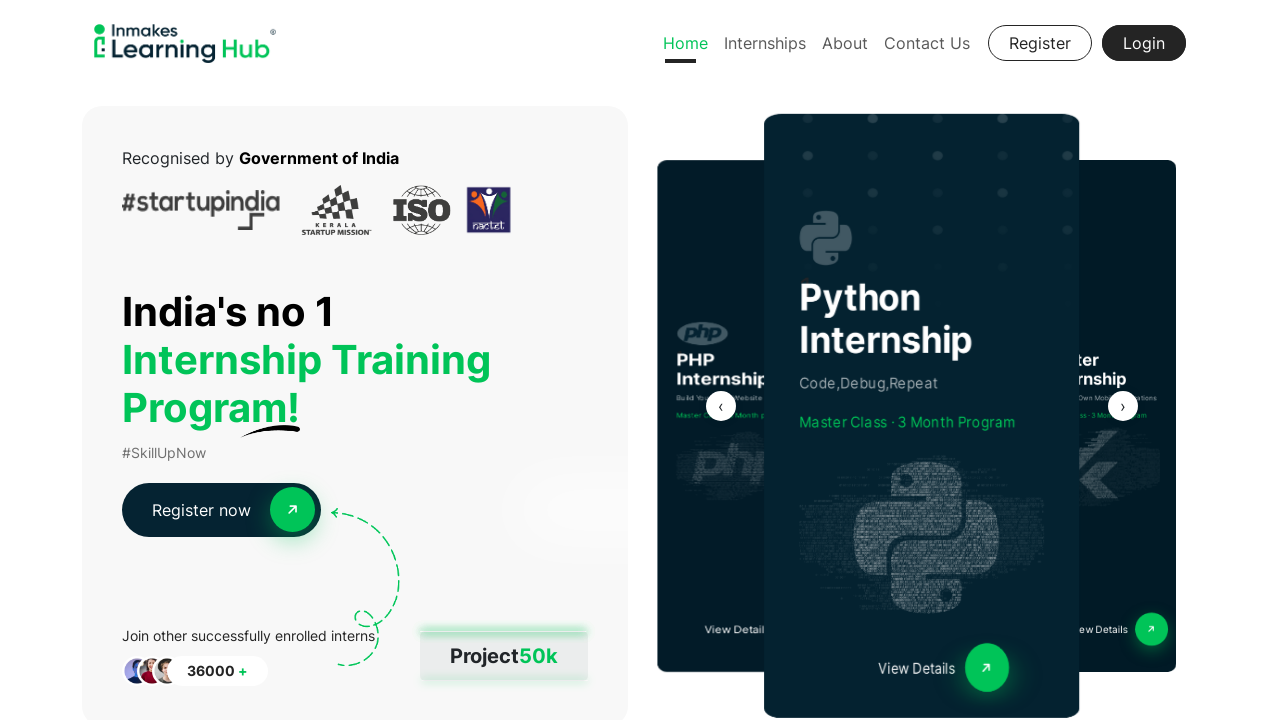

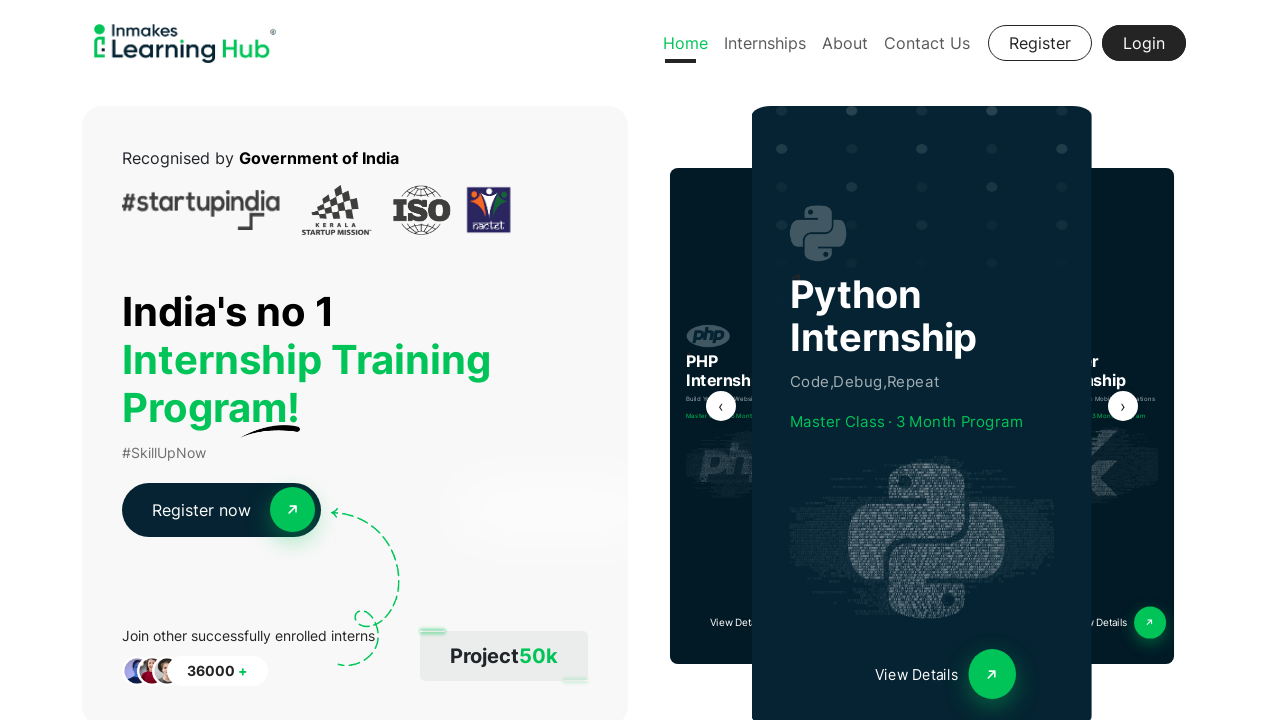